Tests checkbox functionality by verifying checkbox states and toggling them on and off

Starting URL: http://the-internet.herokuapp.com/checkboxes

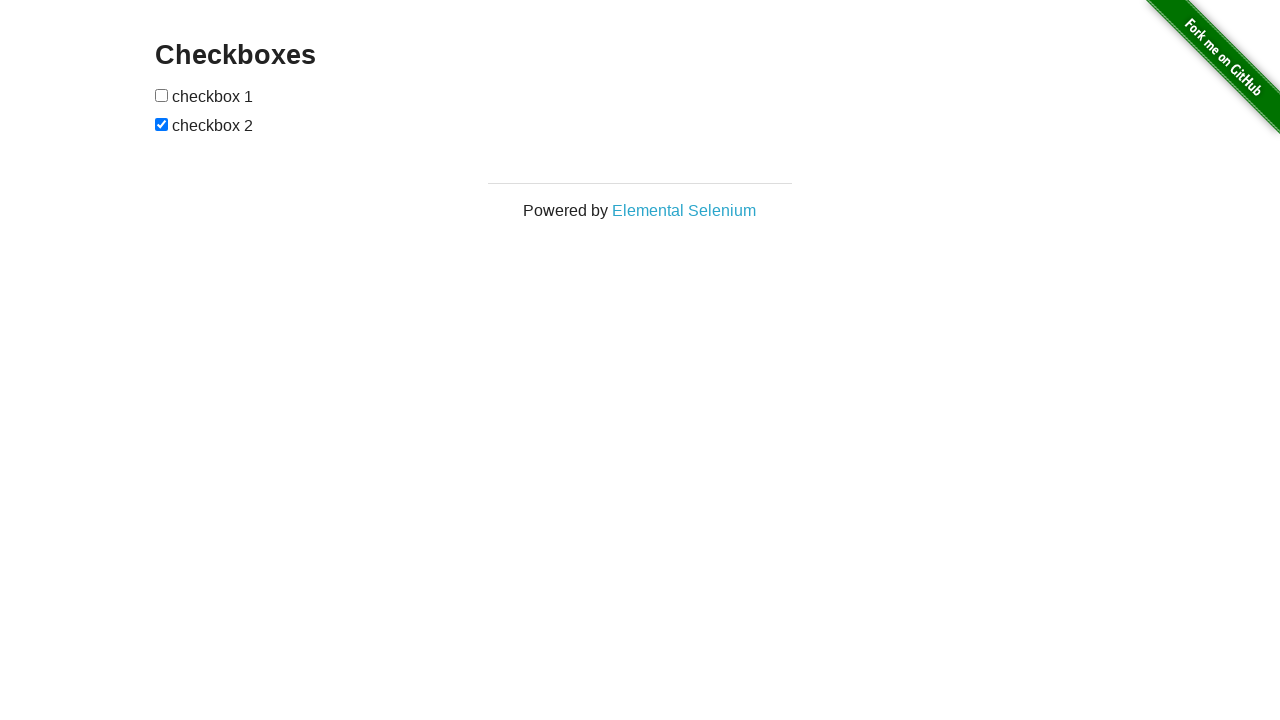

Waited for checkboxes to be visible
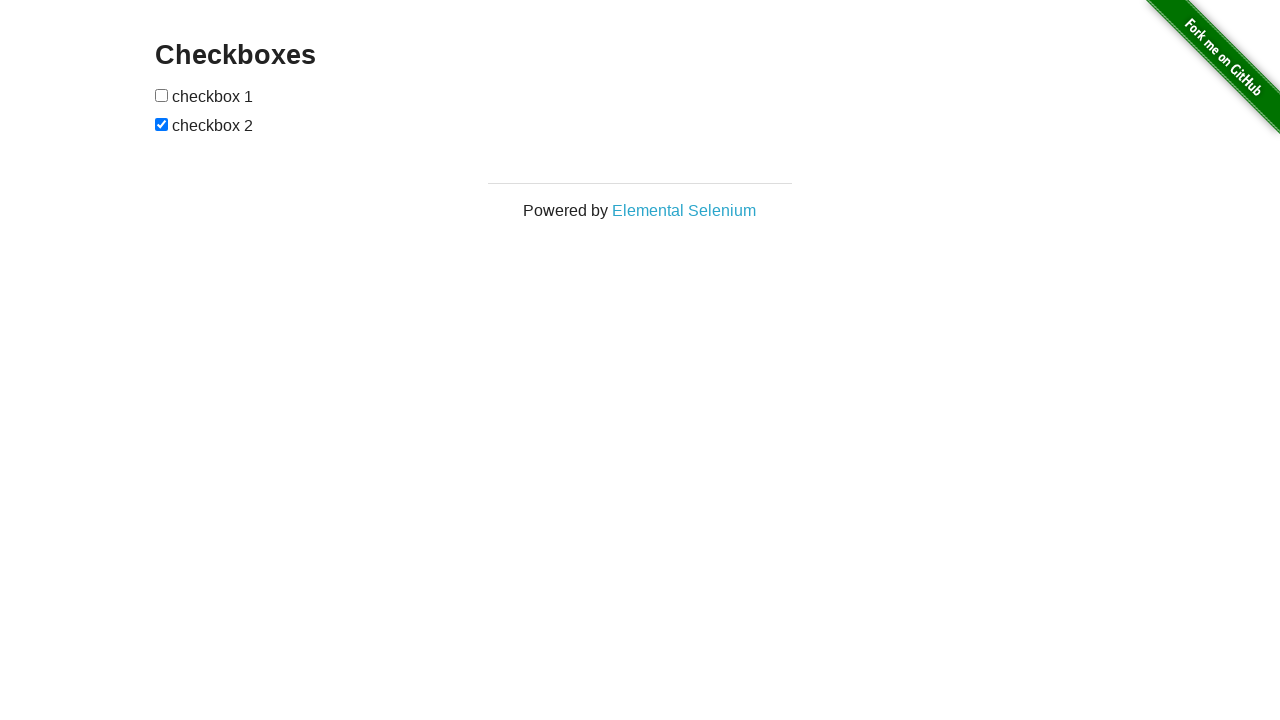

Located all checkboxes on the page
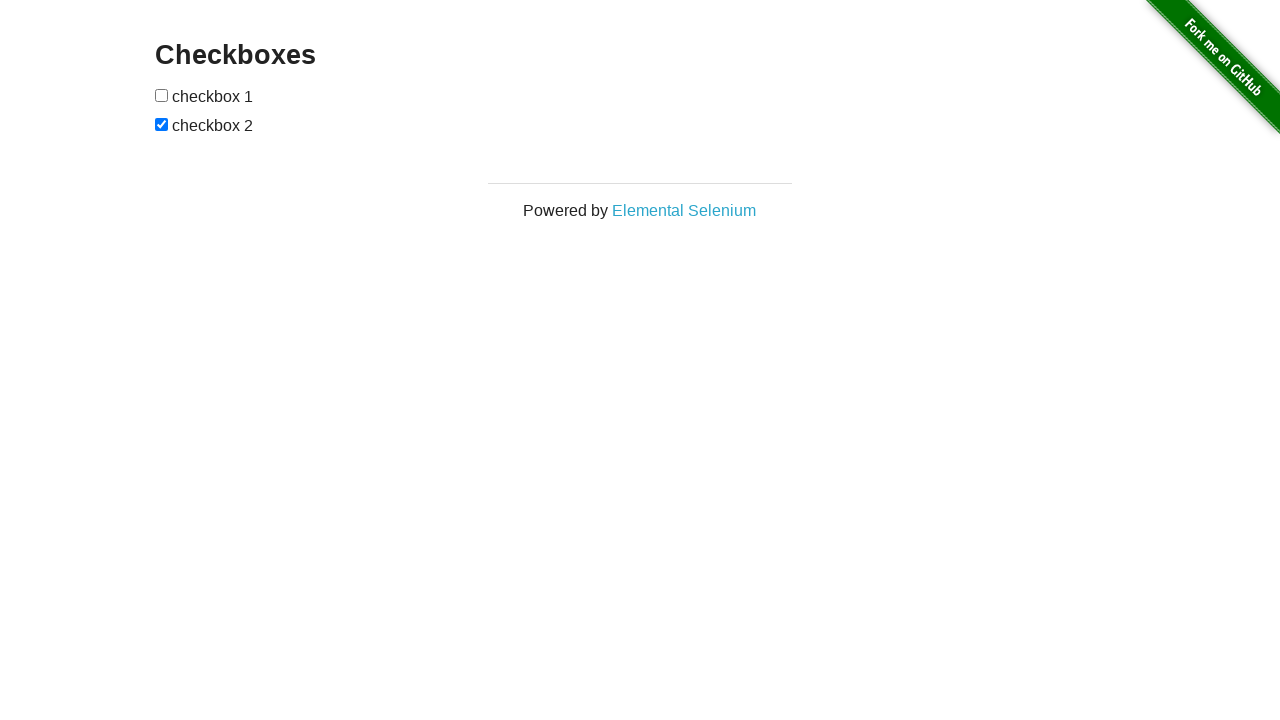

Verified that there are exactly 2 checkboxes
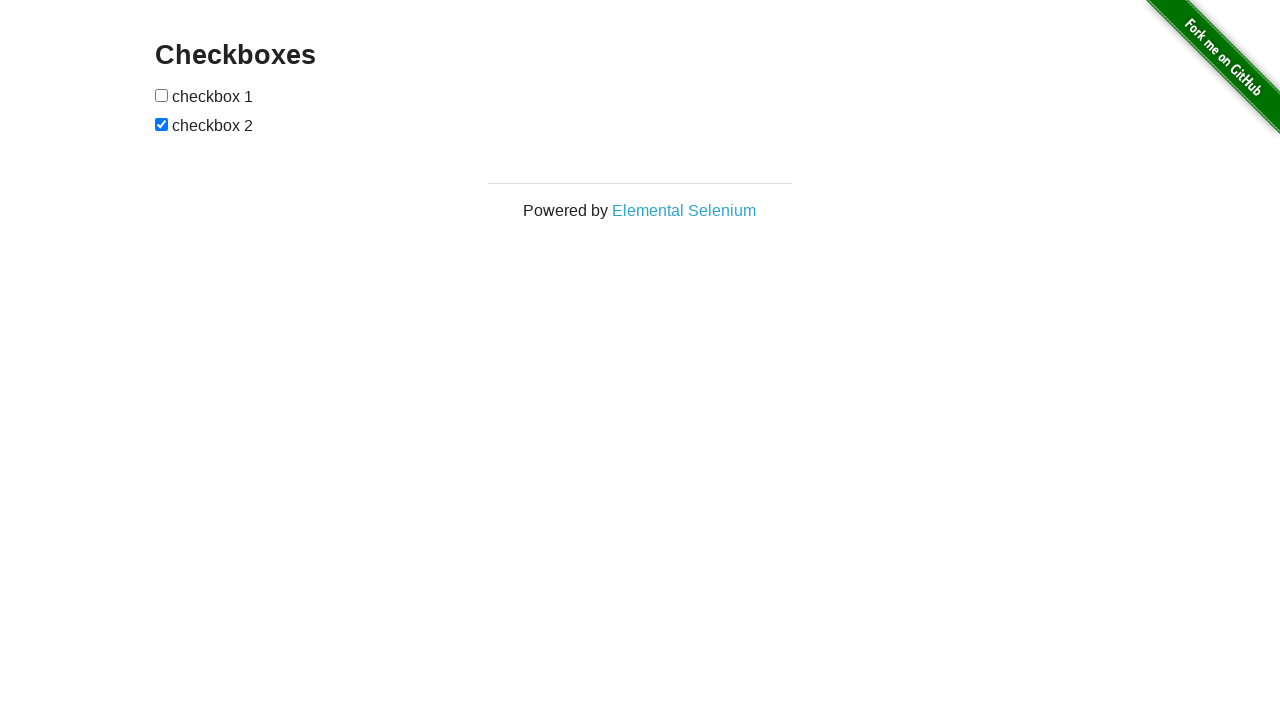

Selected the first checkbox
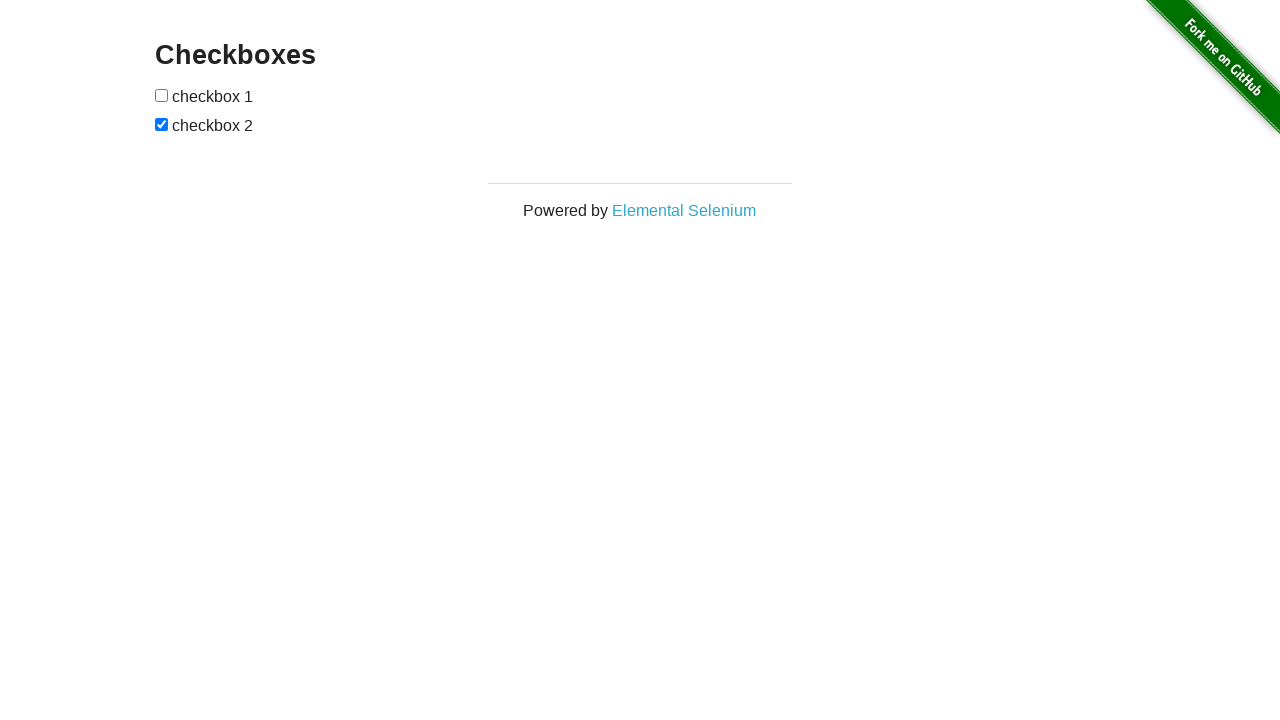

Verified that the first checkbox is unchecked
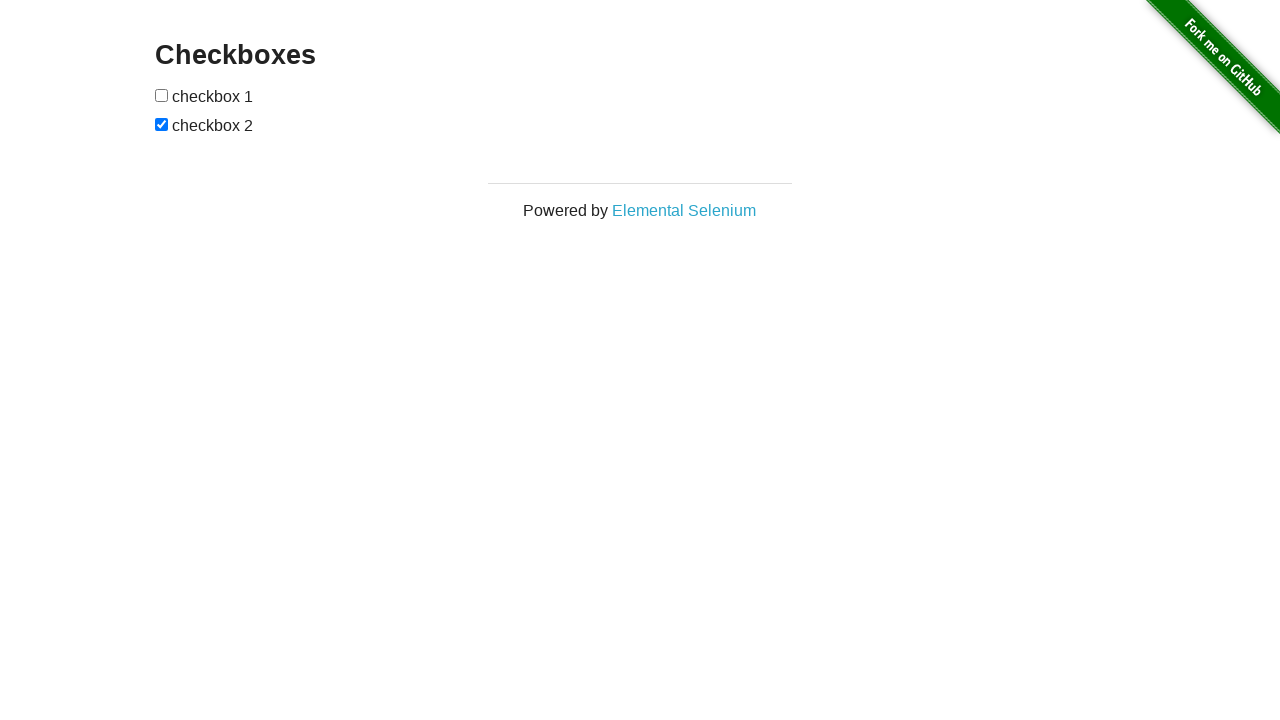

Checked the first checkbox at (162, 95) on input[type='checkbox'] >> nth=0
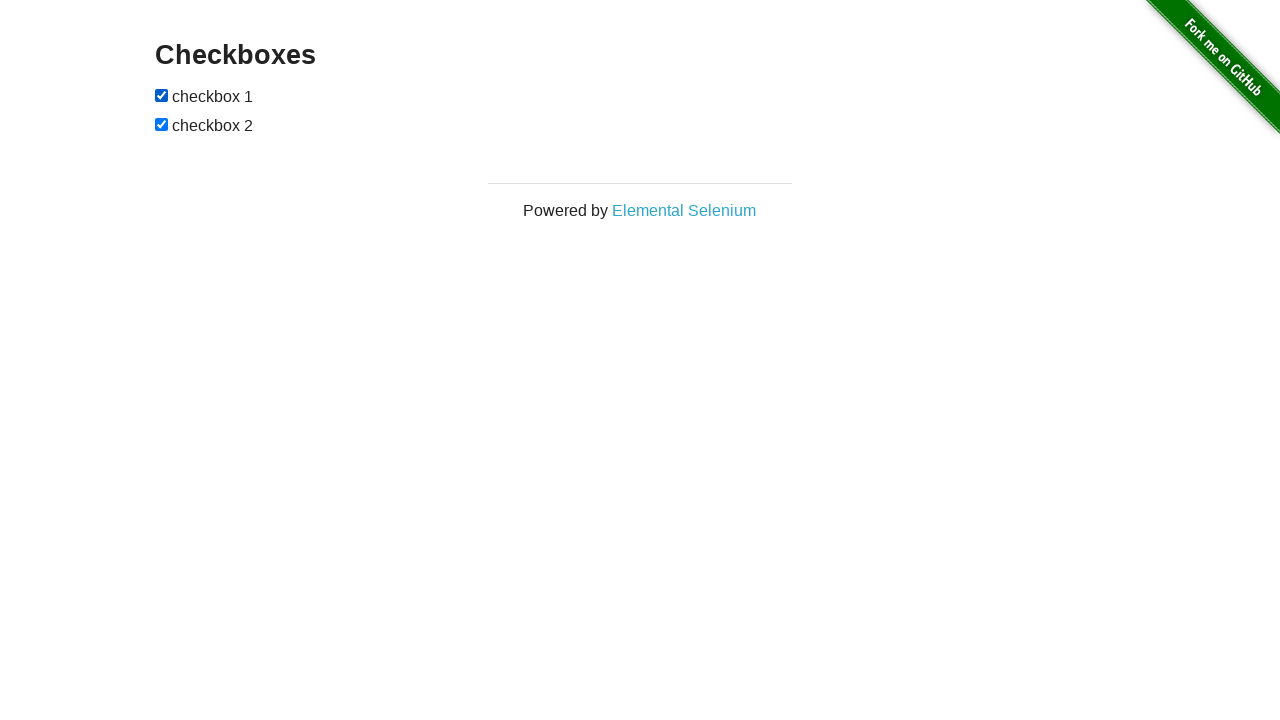

Verified that the first checkbox is now checked
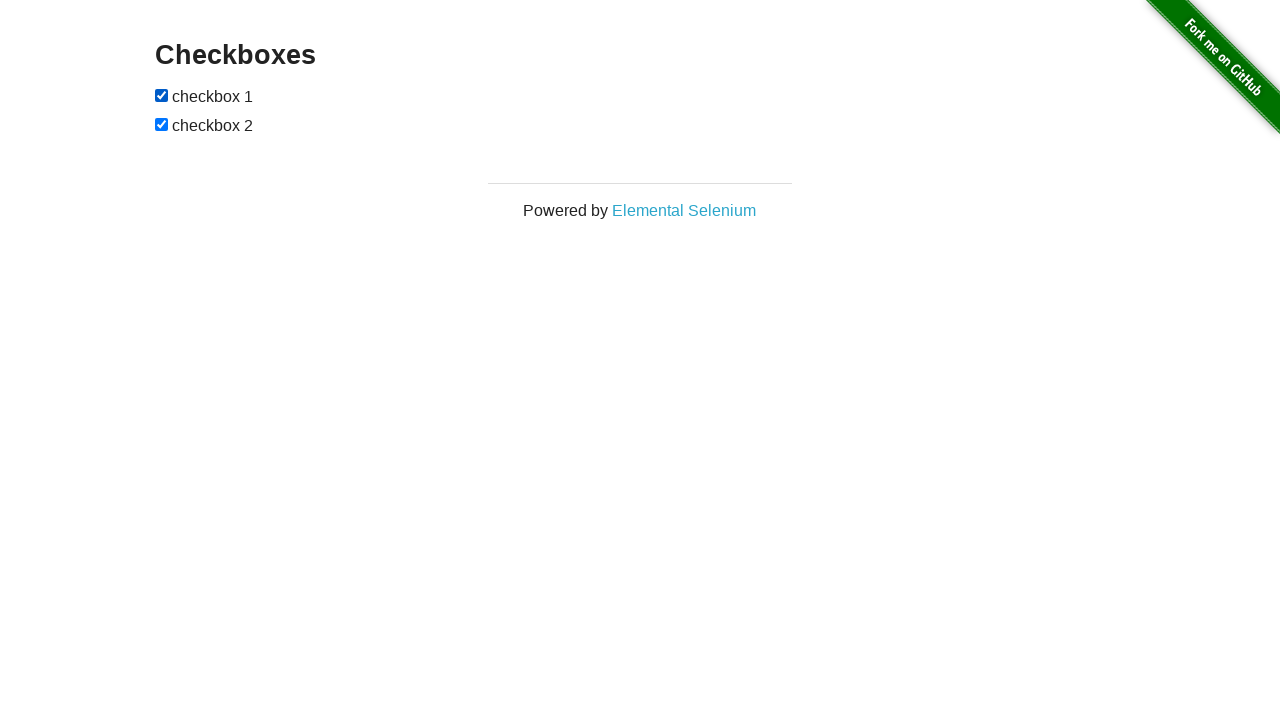

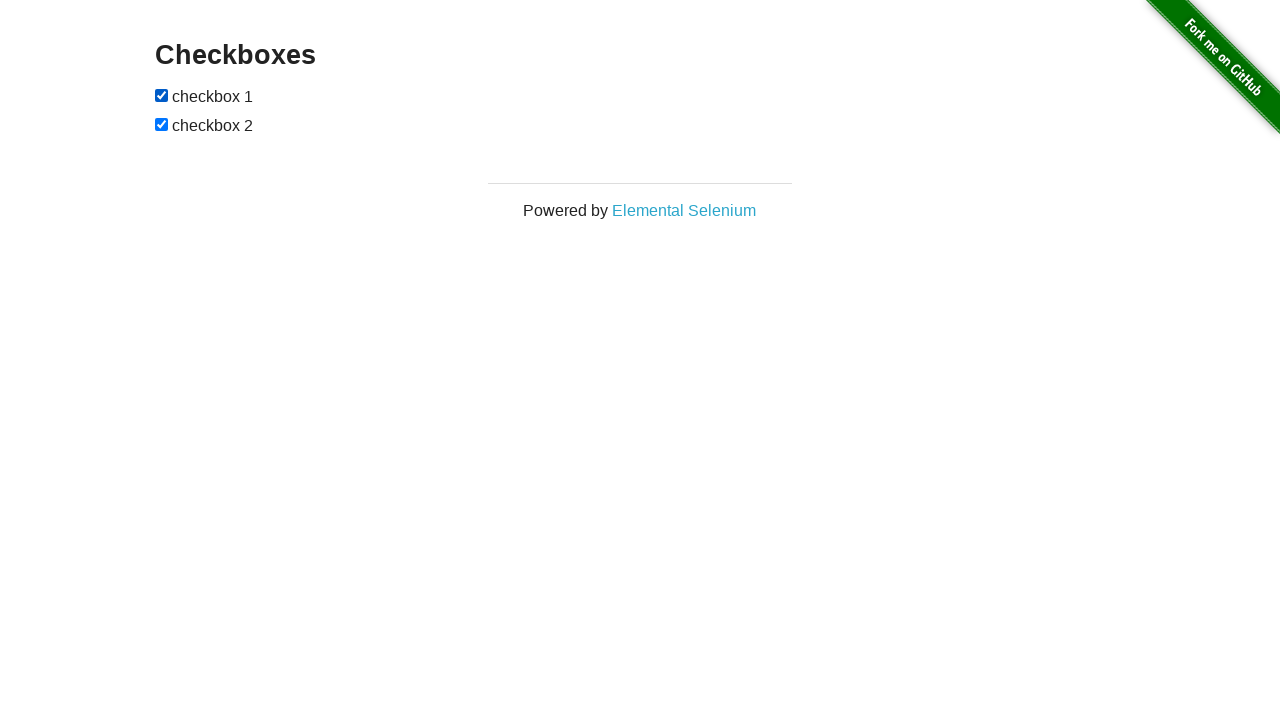